Tests double-click functionality on a button and verifies the success message appears

Starting URL: https://demoqa.com/buttons

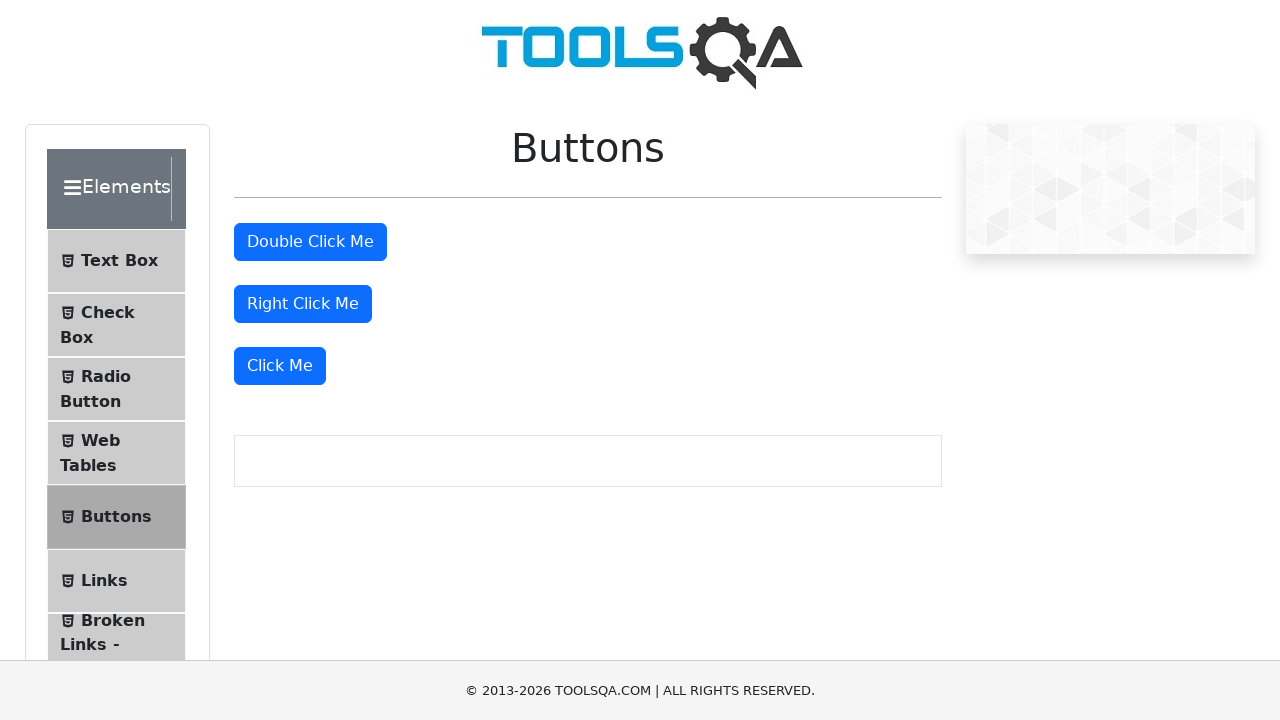

Double-clicked the double-click button at (310, 242) on #doubleClickBtn
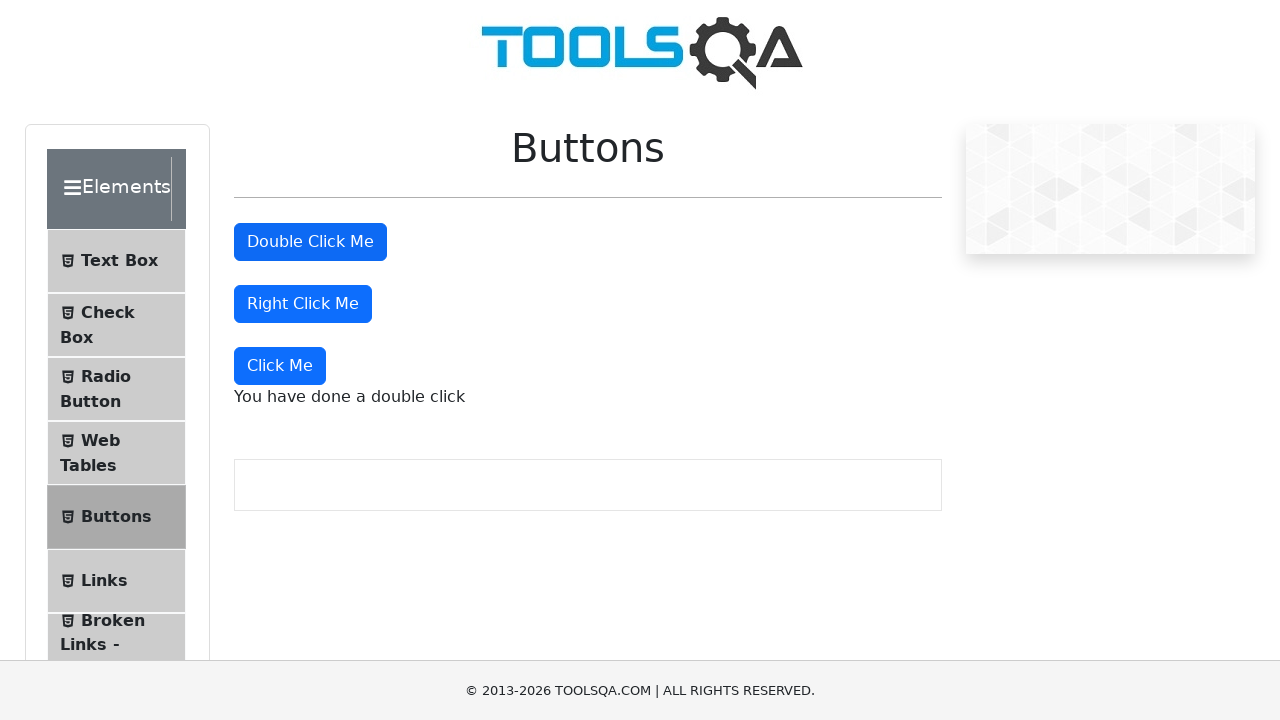

Waited for double-click success message to appear
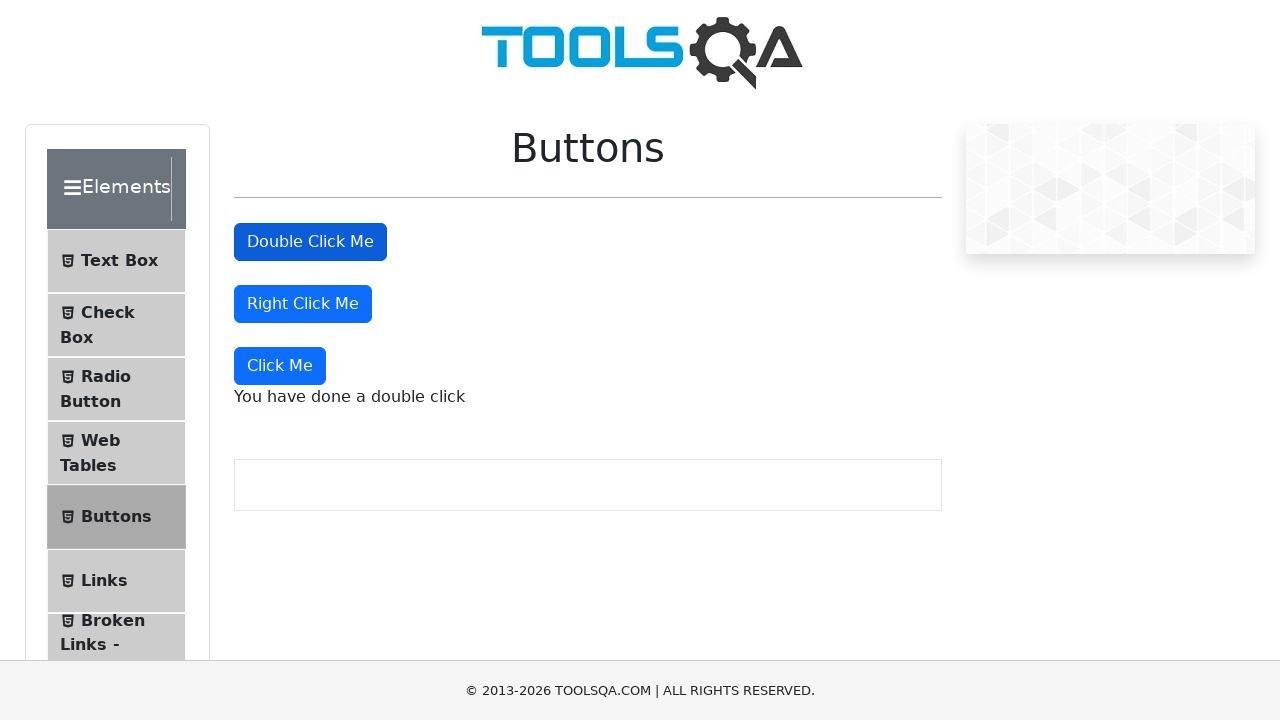

Located the double-click message element
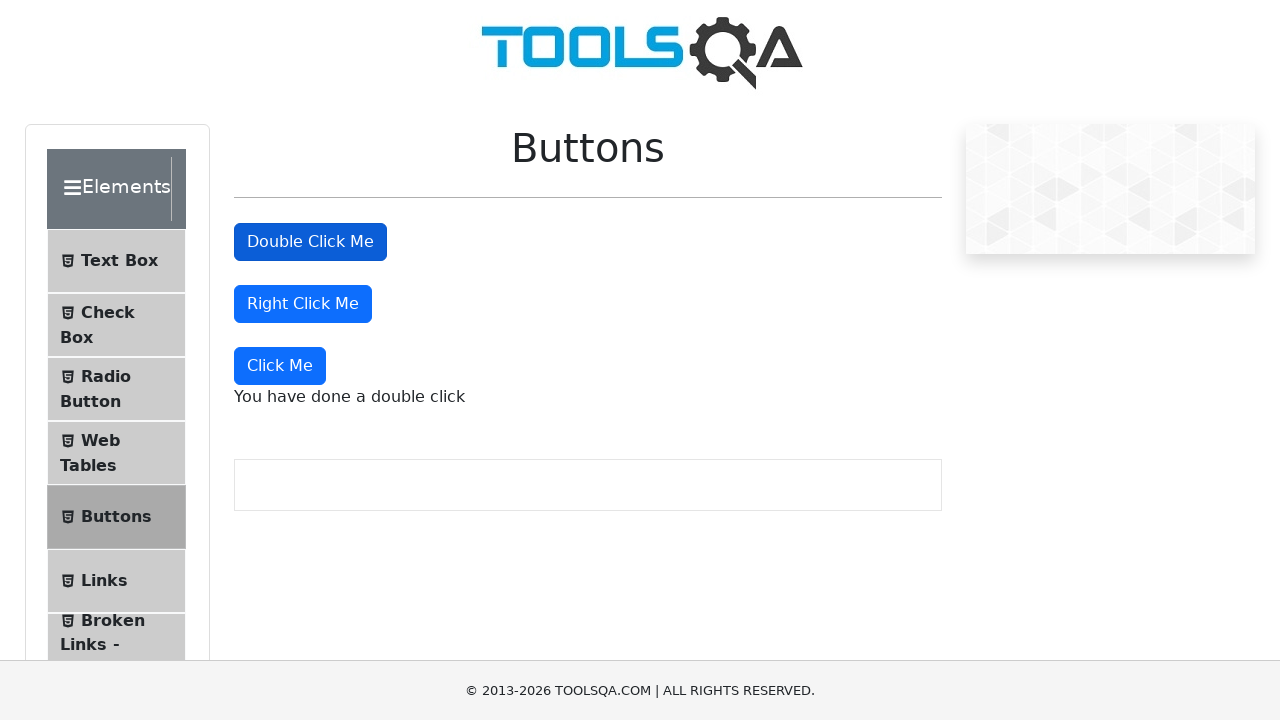

Verified success message contains 'You have done a double click'
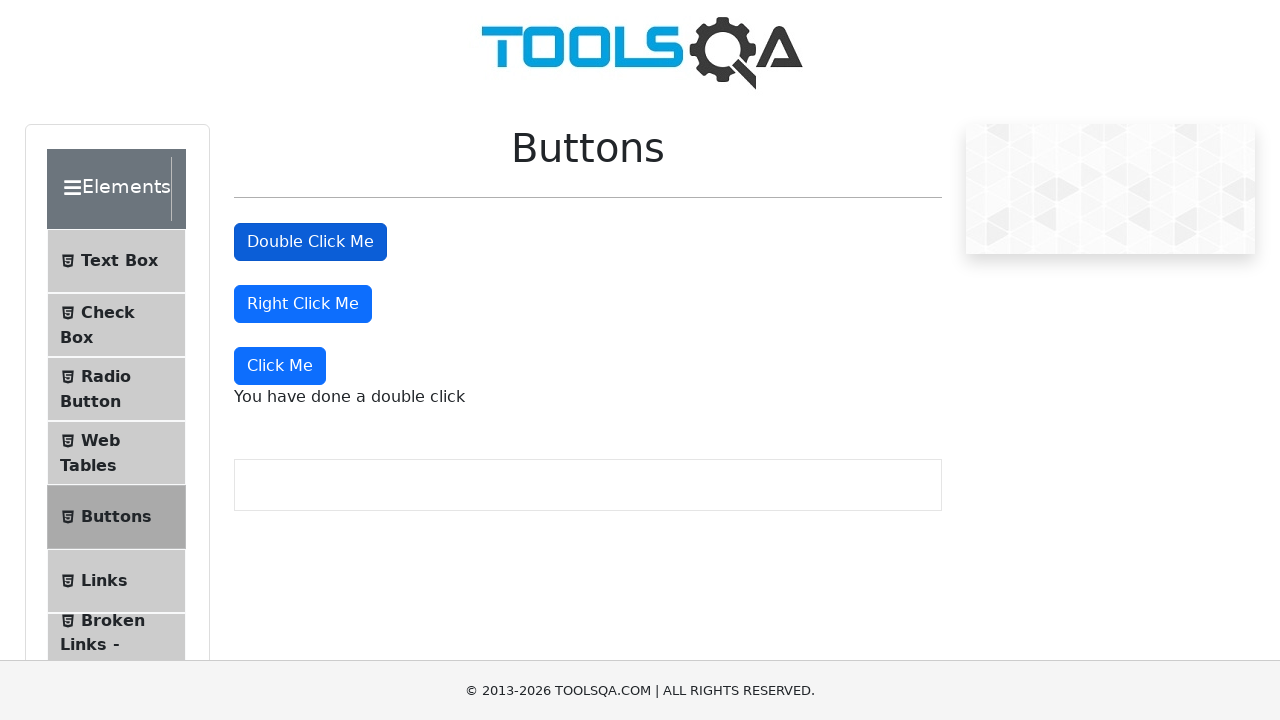

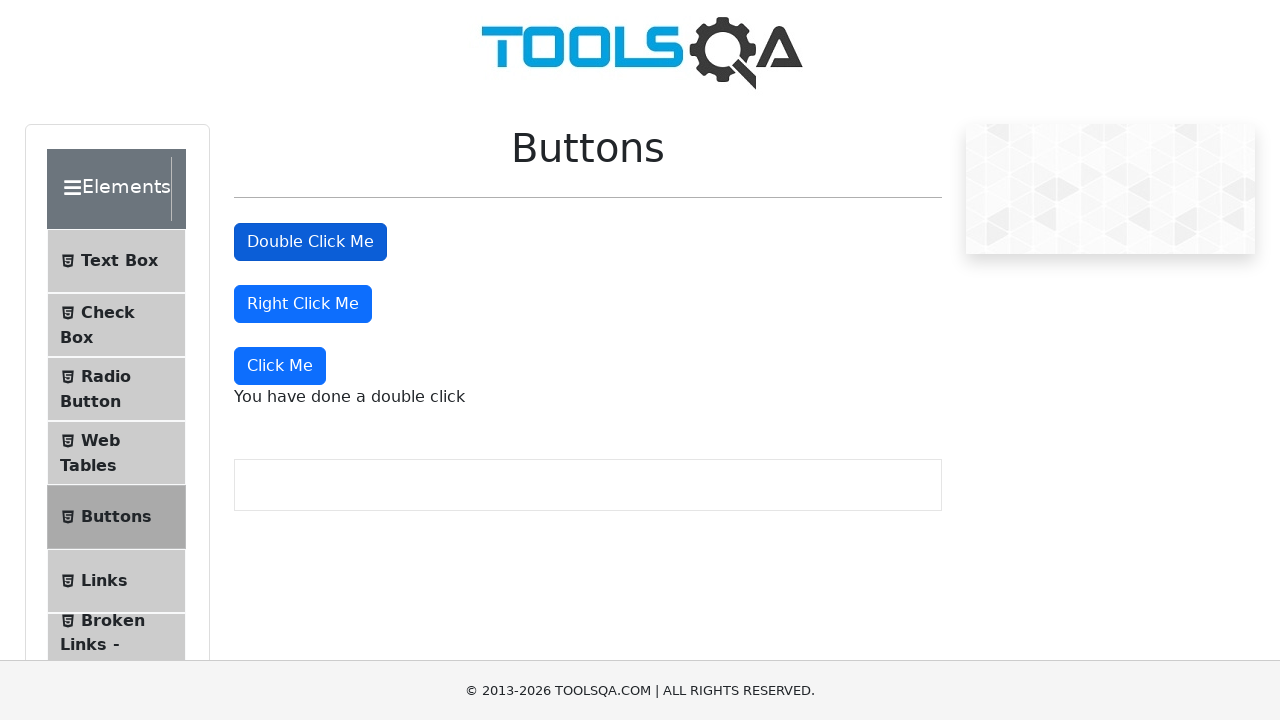